Tests a comprehensive form submission on the Formy project by filling in personal details (name, job title), selecting education levels, gender options, experience years, setting a date, and verifying the submission confirmation page.

Starting URL: https://formy-project.herokuapp.com/form

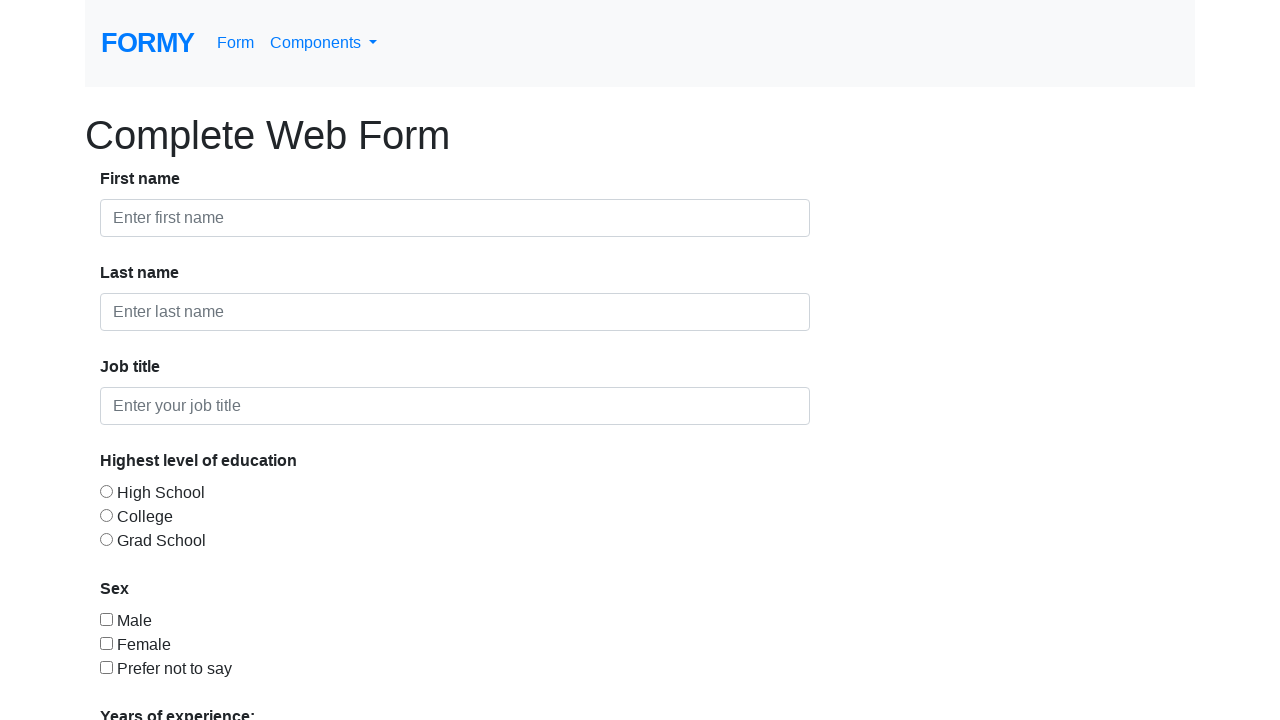

Filled first name field with 'Ivan' on #first-name
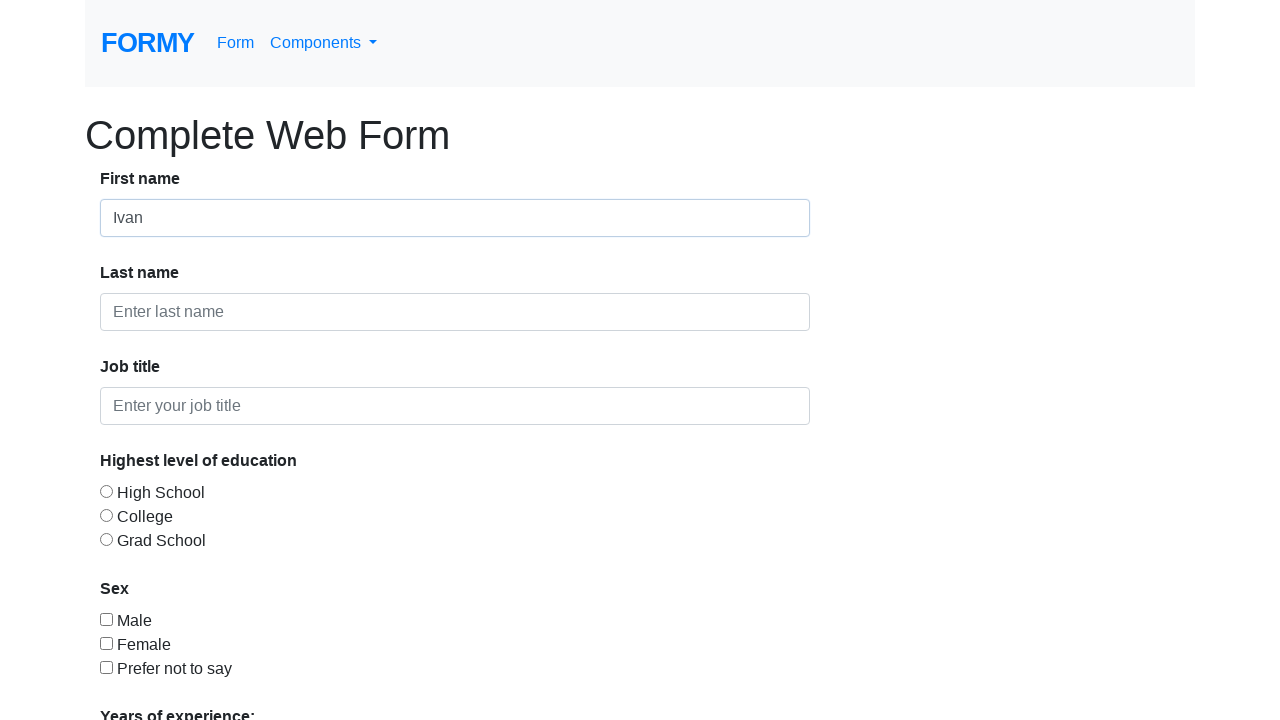

Filled last name field with 'Ivanov' on #last-name
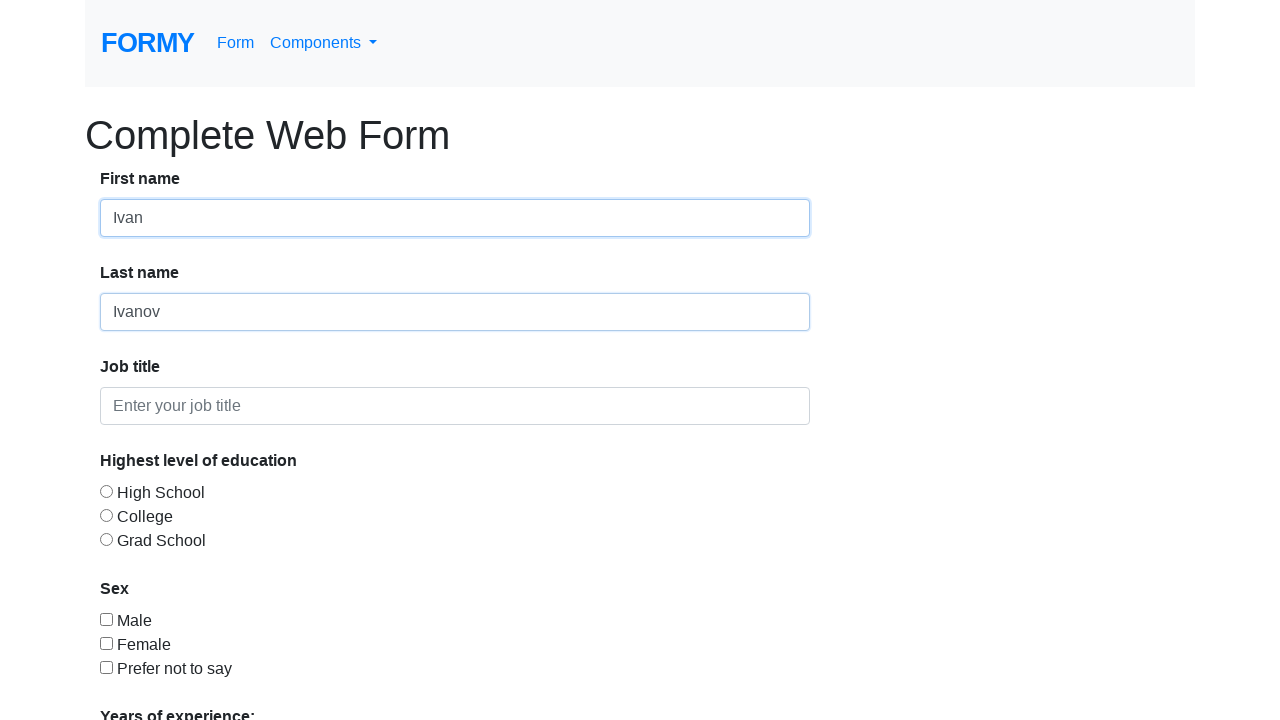

Filled job title field with 'Student' on #job-title
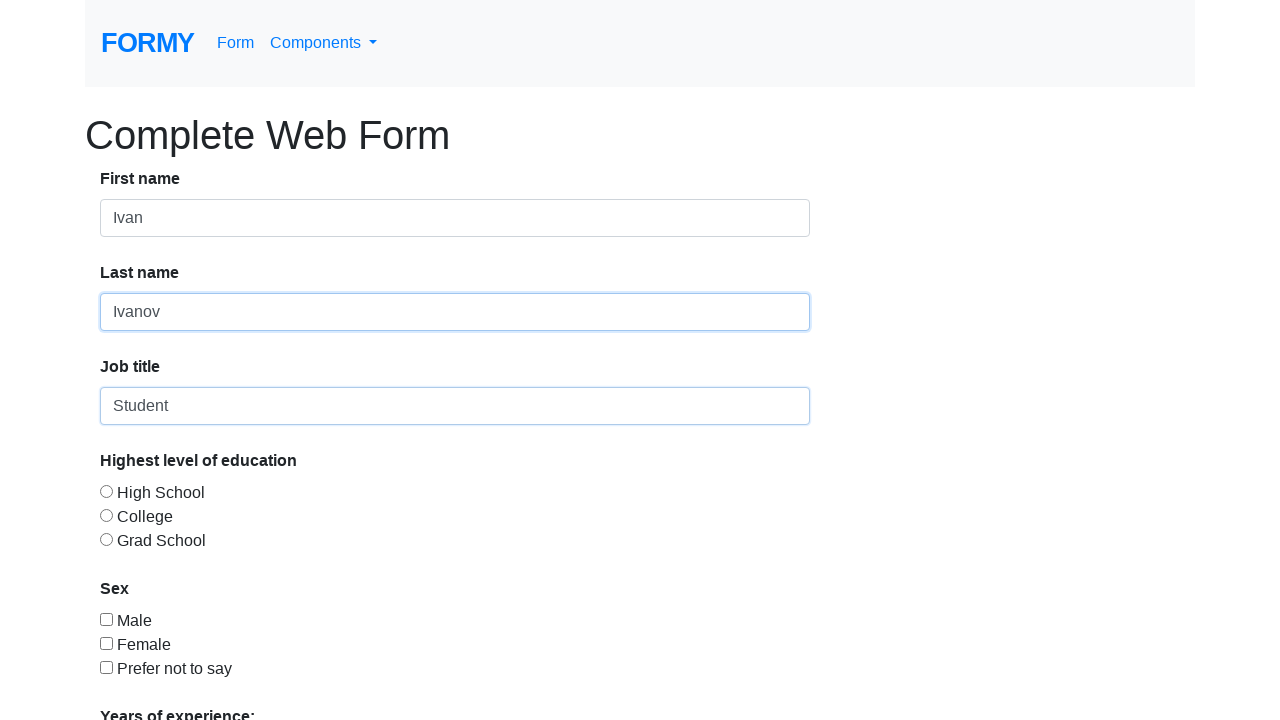

Selected High School education level at (106, 619) on #checkbox-1
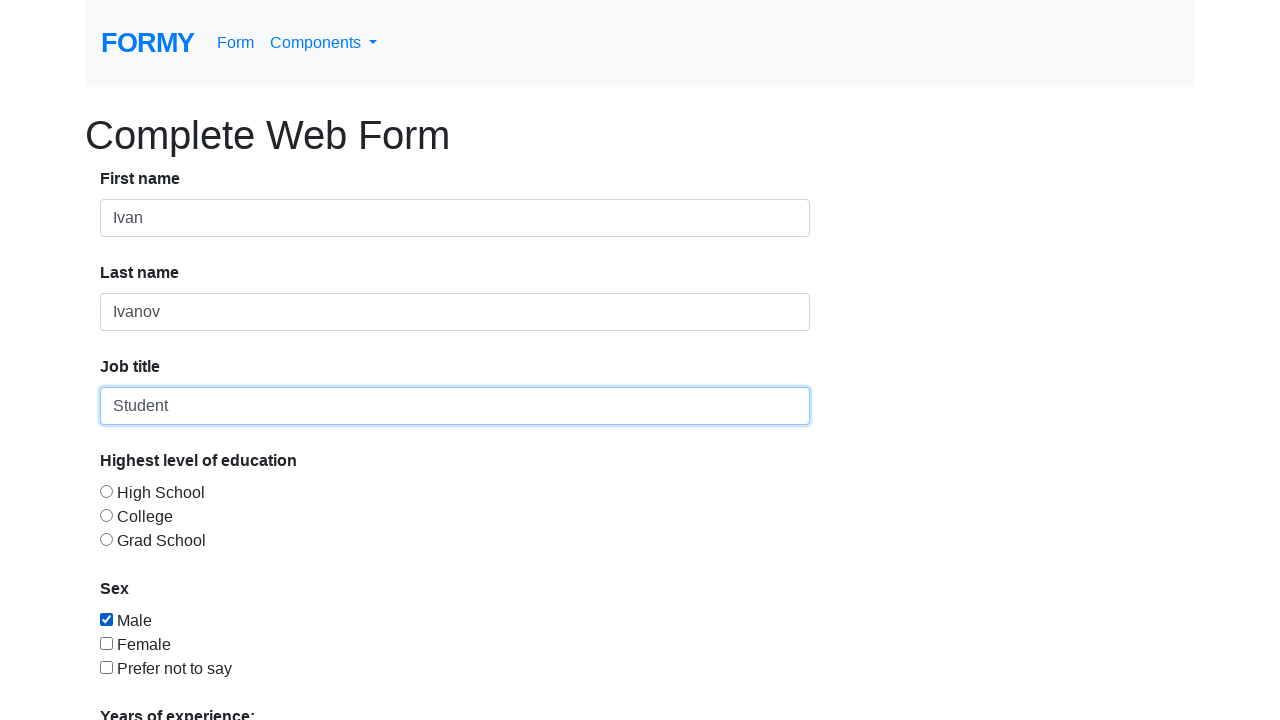

Selected College education level at (106, 643) on #checkbox-2
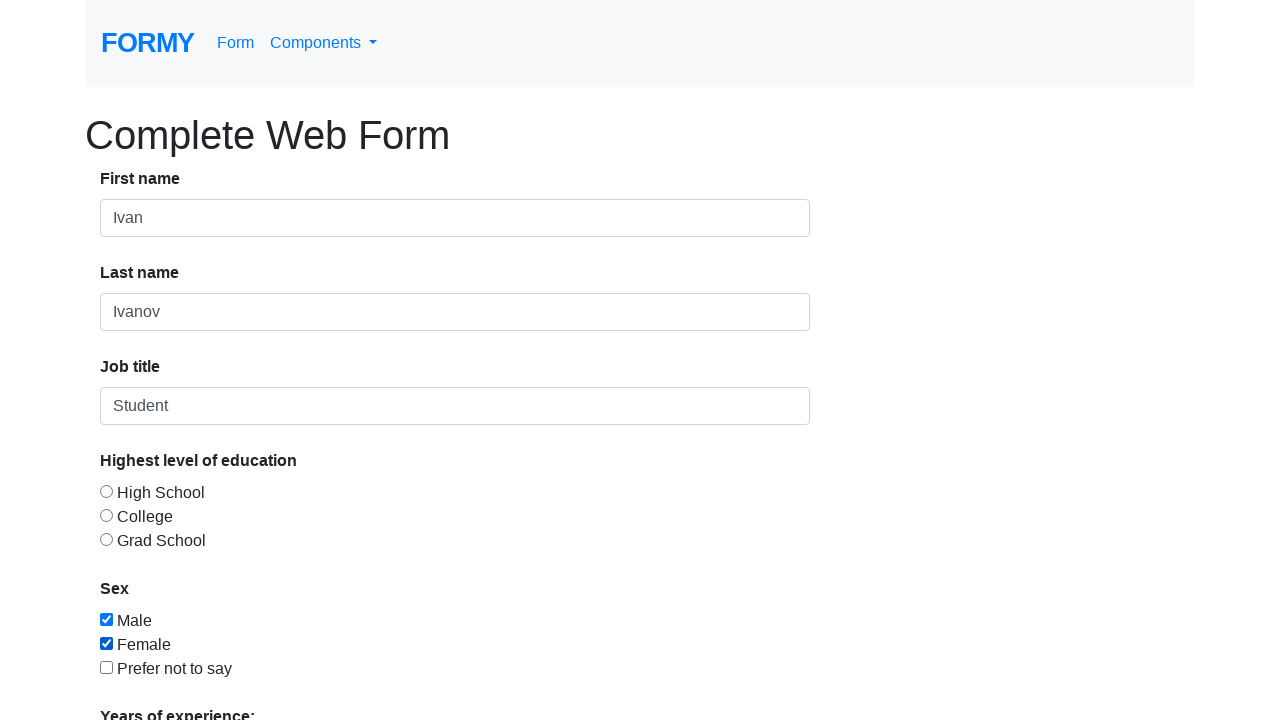

Selected Grad School education level at (106, 667) on #checkbox-3
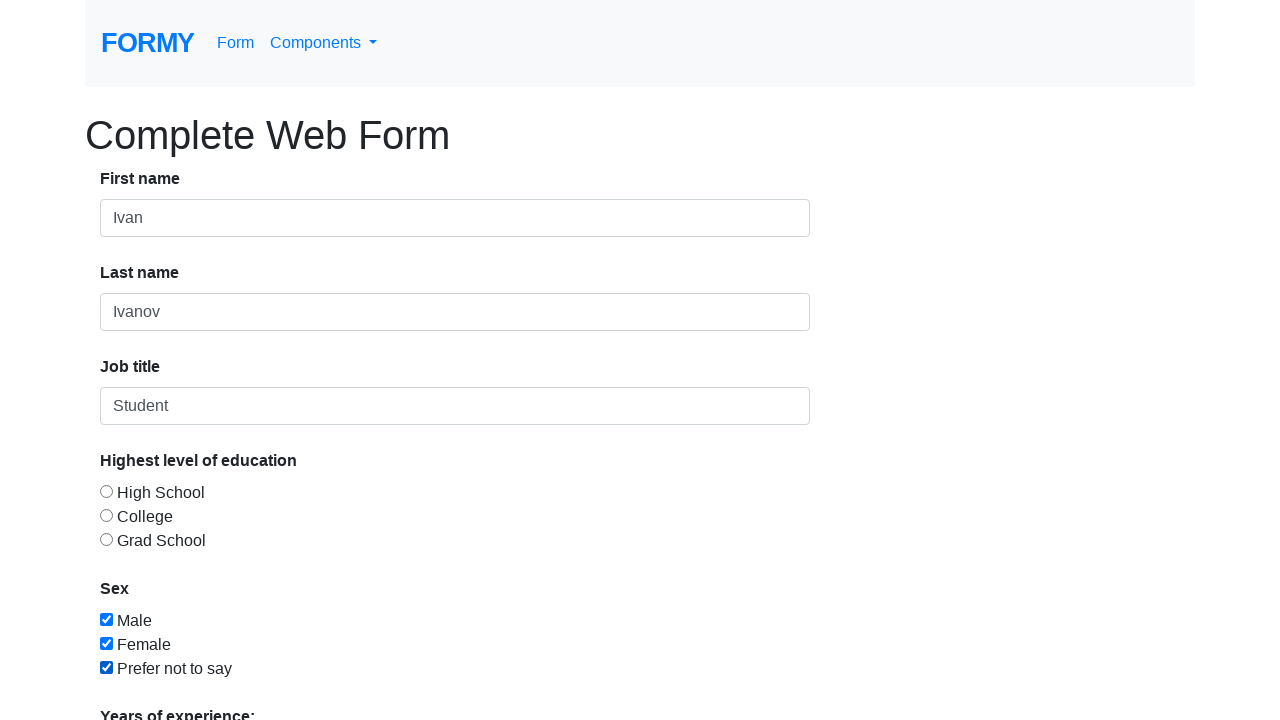

Selected Male gender option at (106, 491) on #radio-button-1
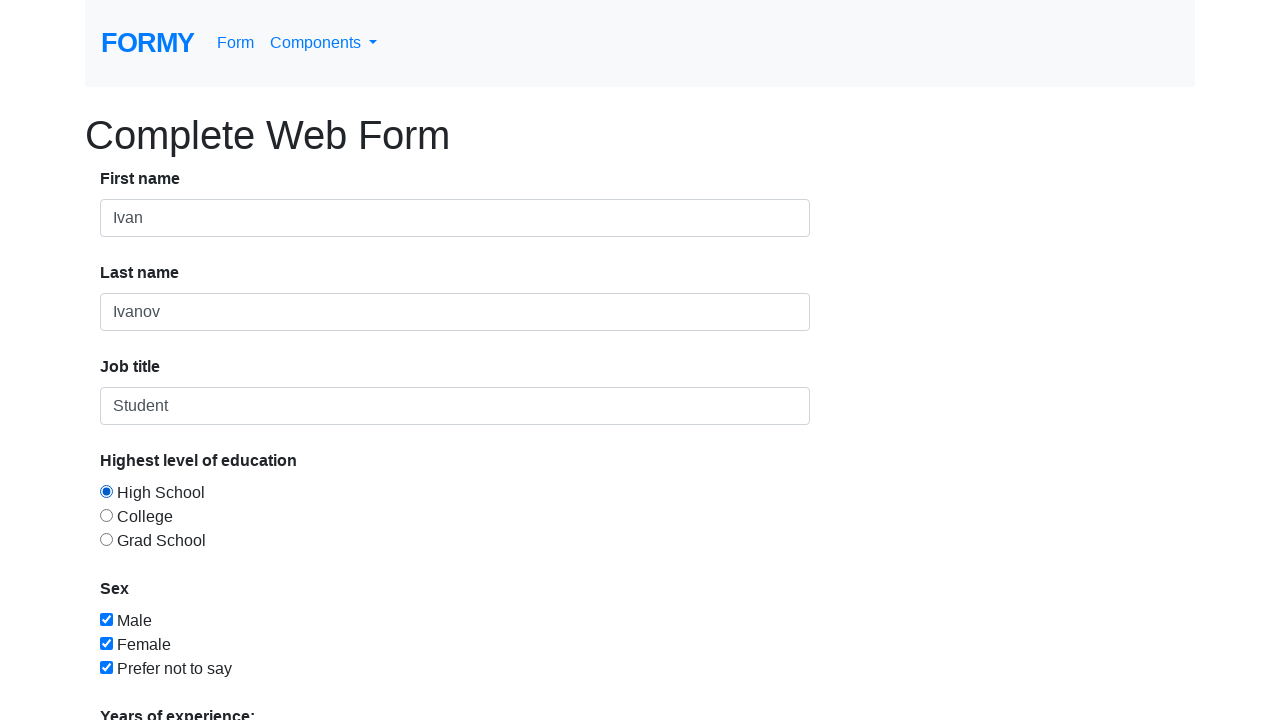

Selected Female gender option at (106, 515) on #radio-button-2
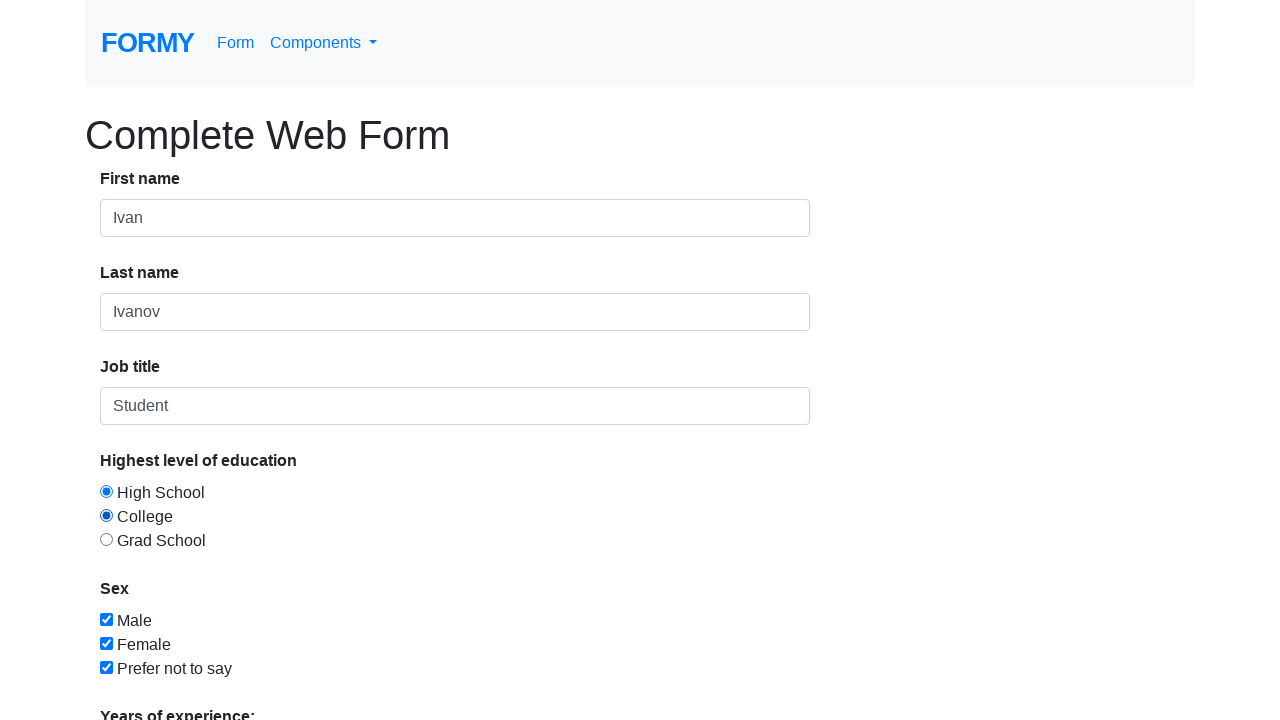

Selected Prefer not to say gender option at (106, 539) on #radio-button-3
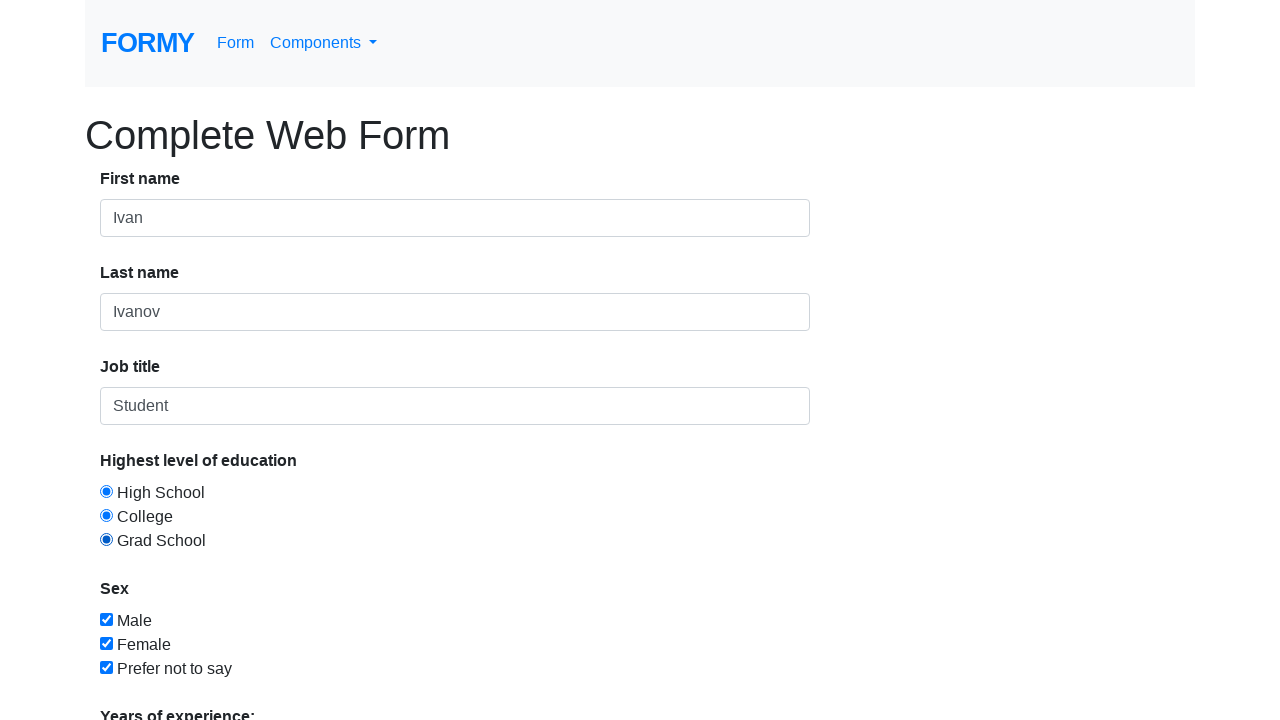

Selected experience level '2-4' years from dropdown on select.form-control
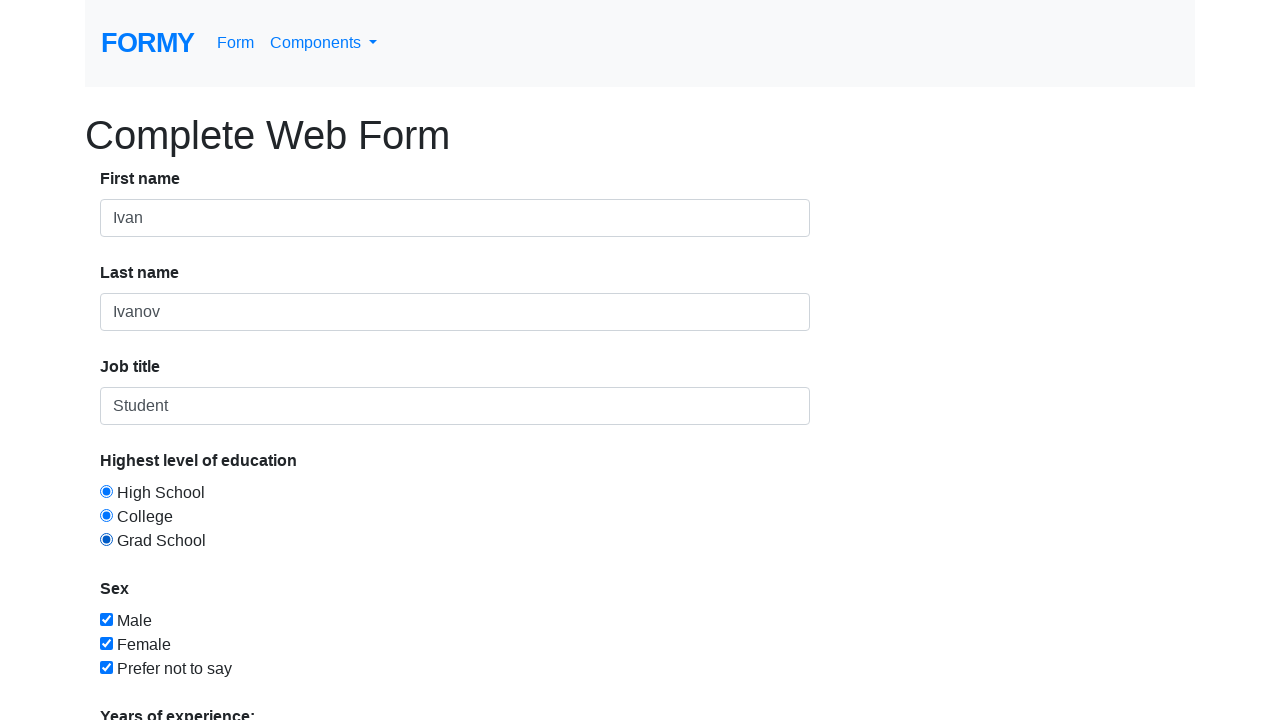

Filled date picker with '02/02/2020' on #datepicker
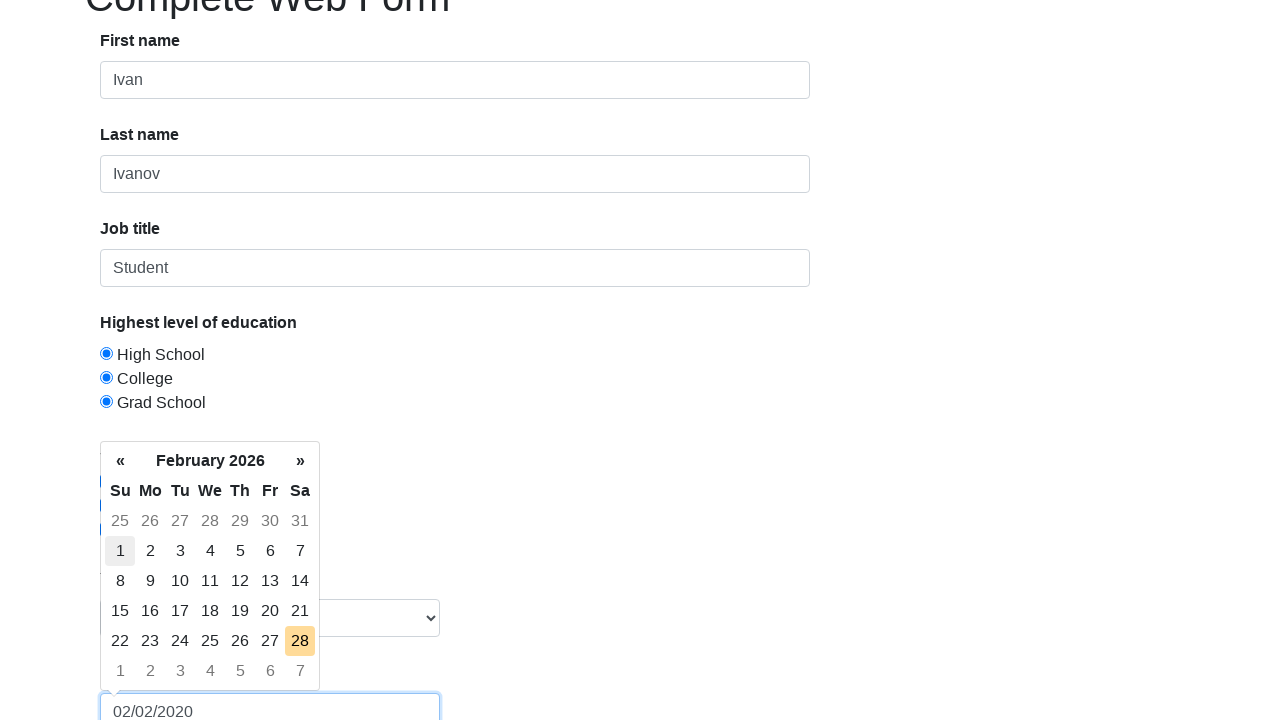

Clicked submit button to submit form at (148, 680) on .btn-primary
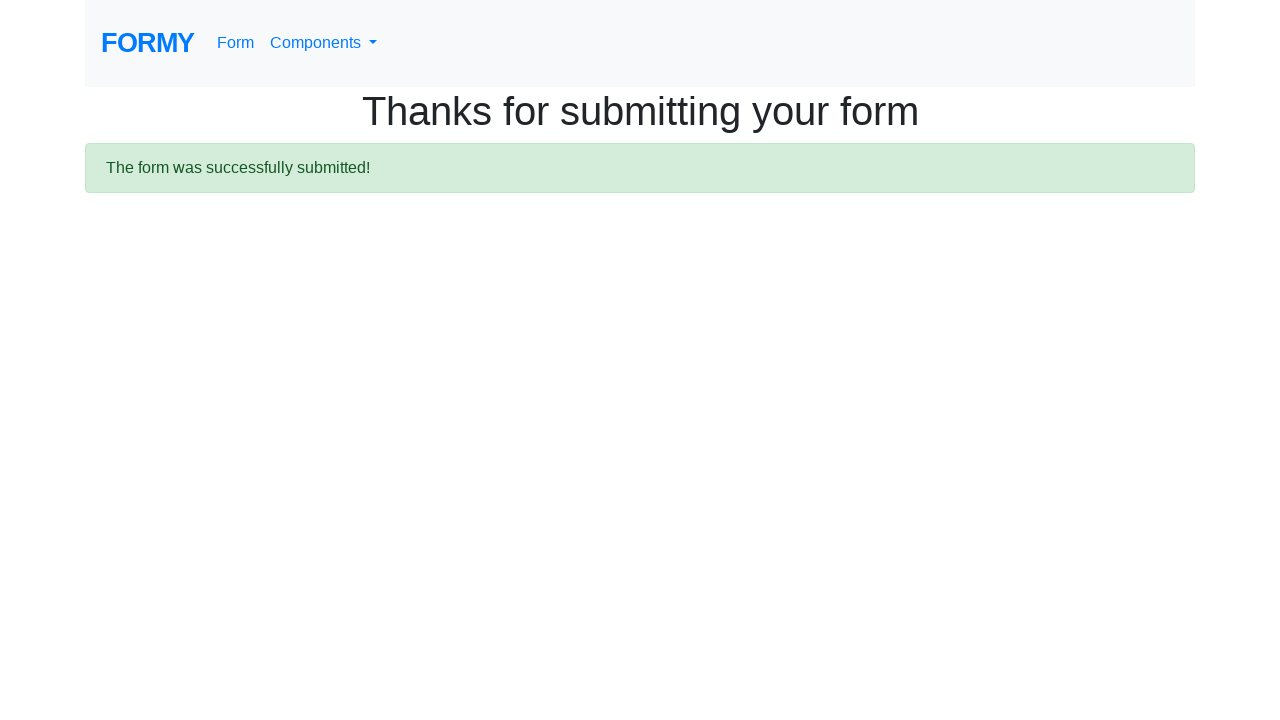

Confirmation page loaded with heading element
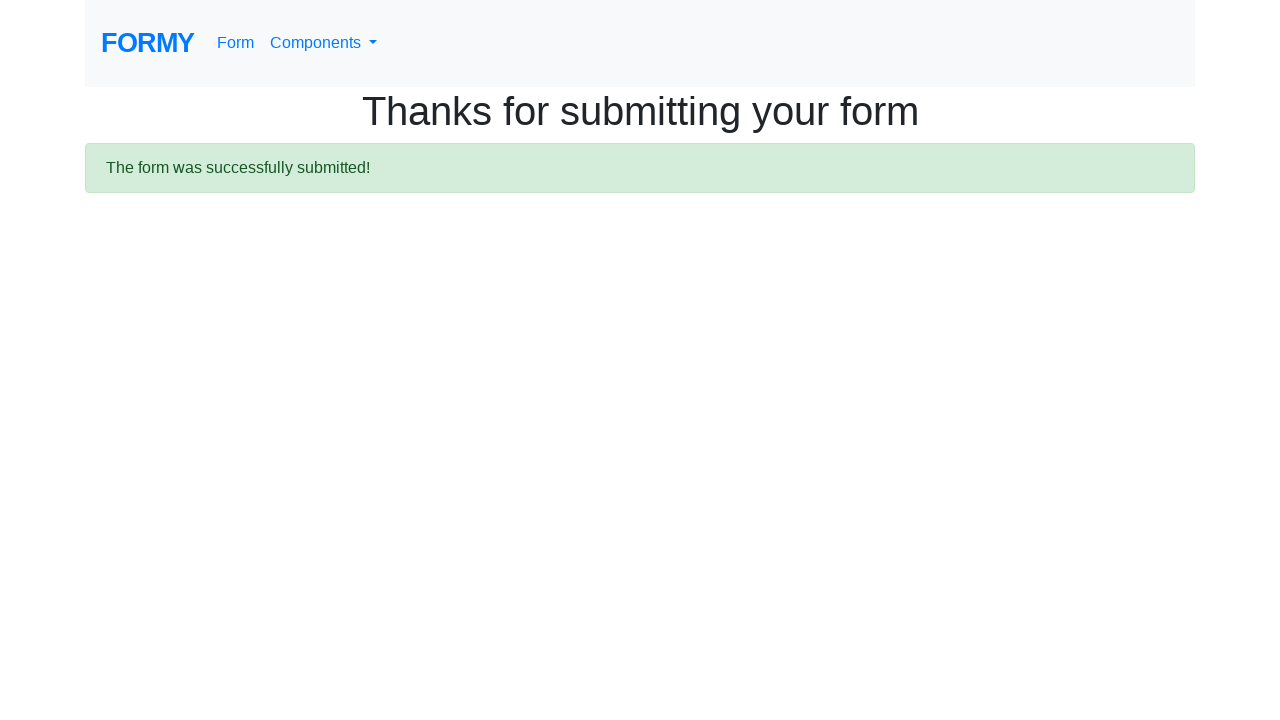

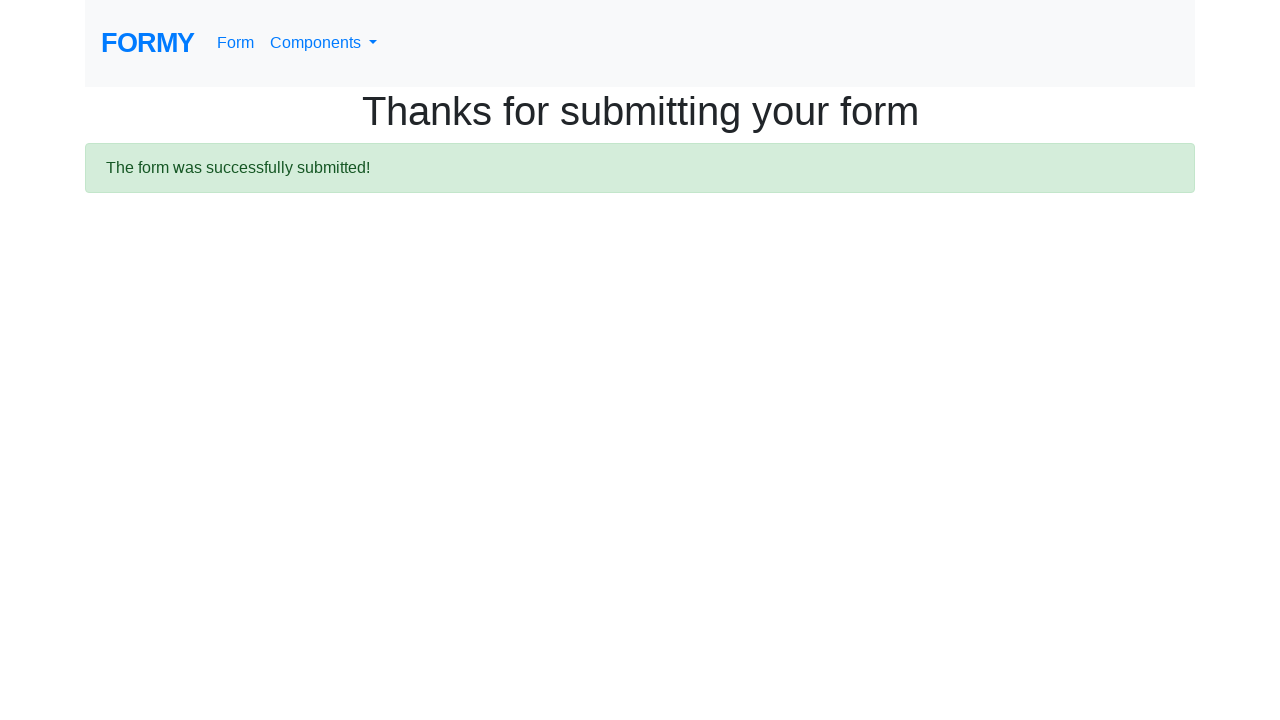